Demonstrates drag and drop by offset, dragging element A to a specific offset position

Starting URL: https://crossbrowsertesting.github.io/drag-and-drop

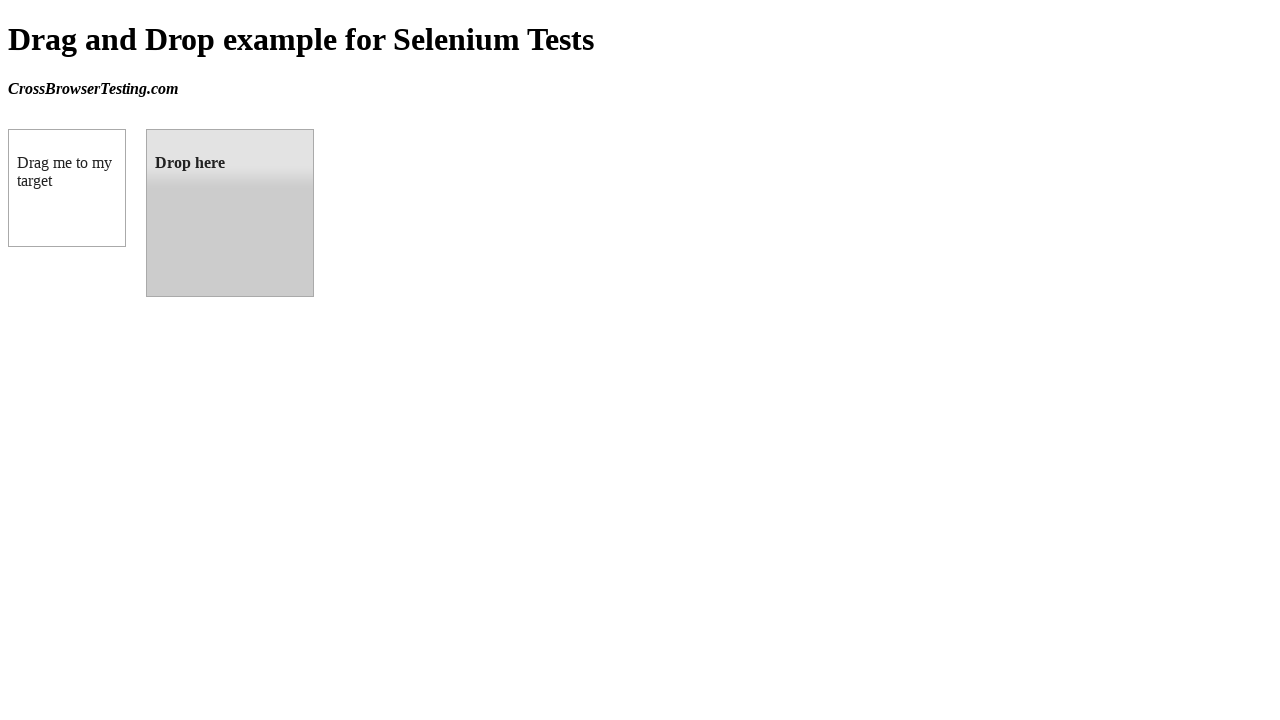

Located source element with id 'draggable'
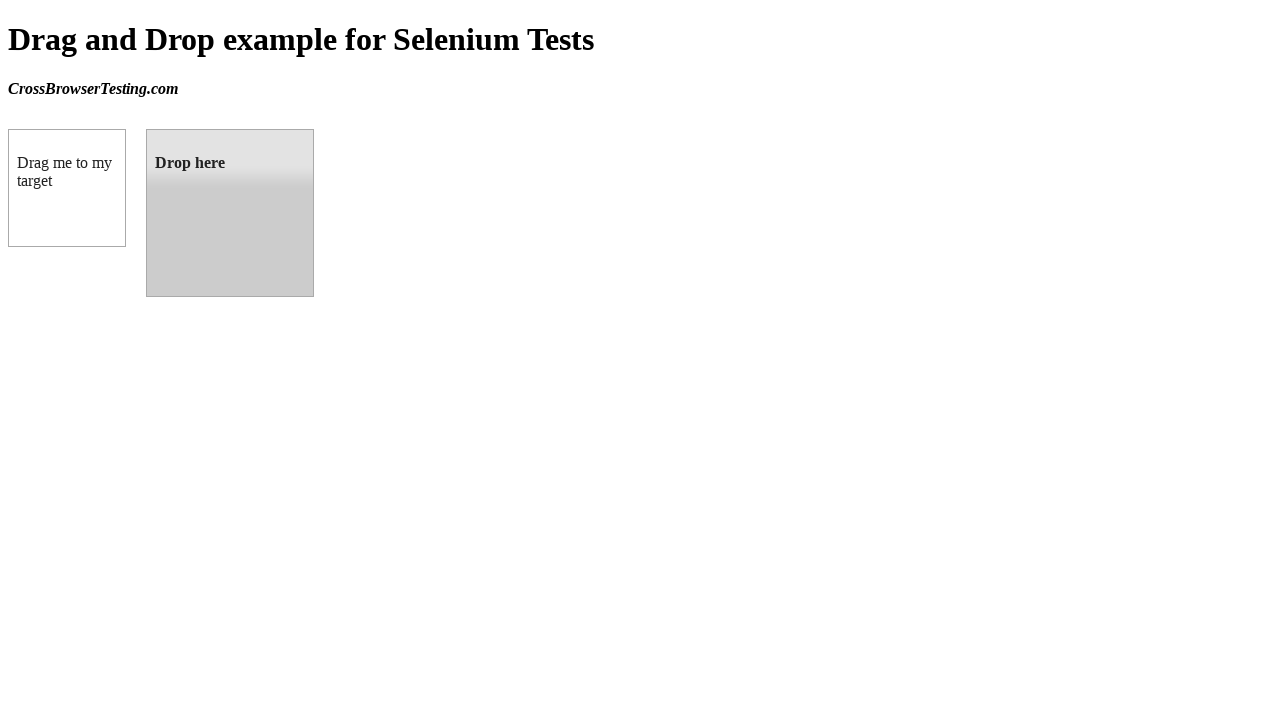

Located target element with id 'droppable'
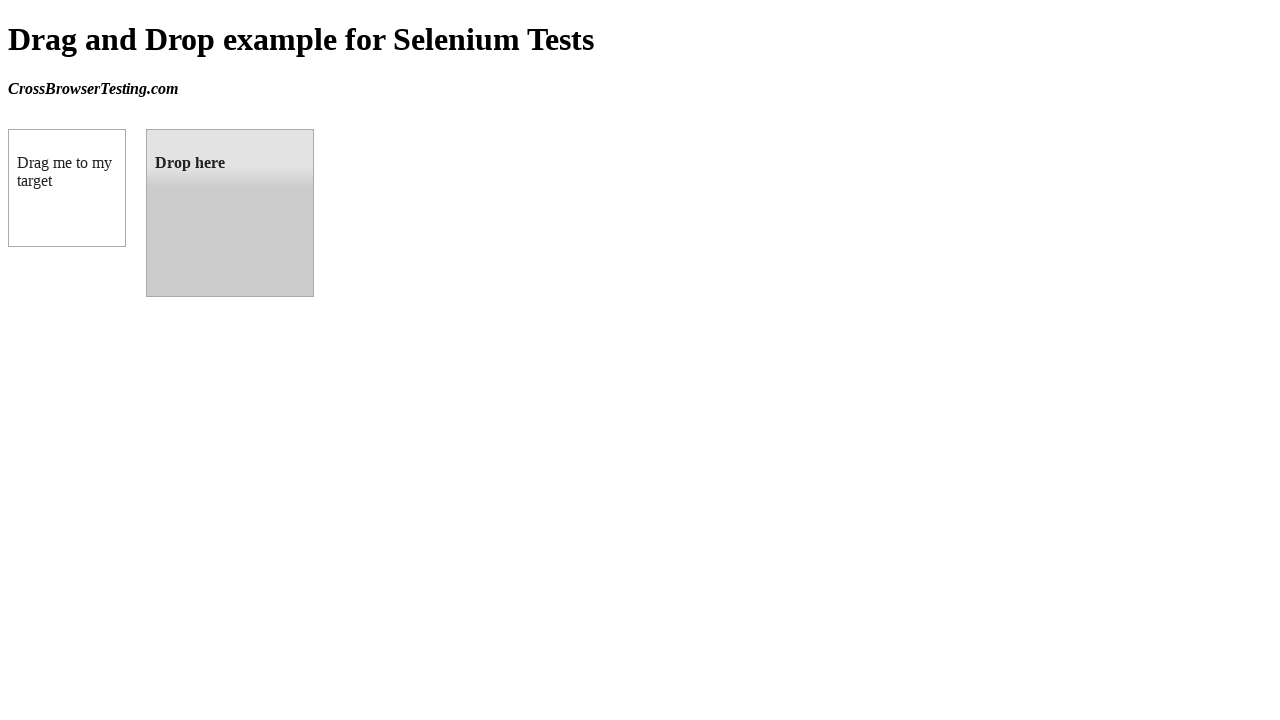

Retrieved bounding box of target element
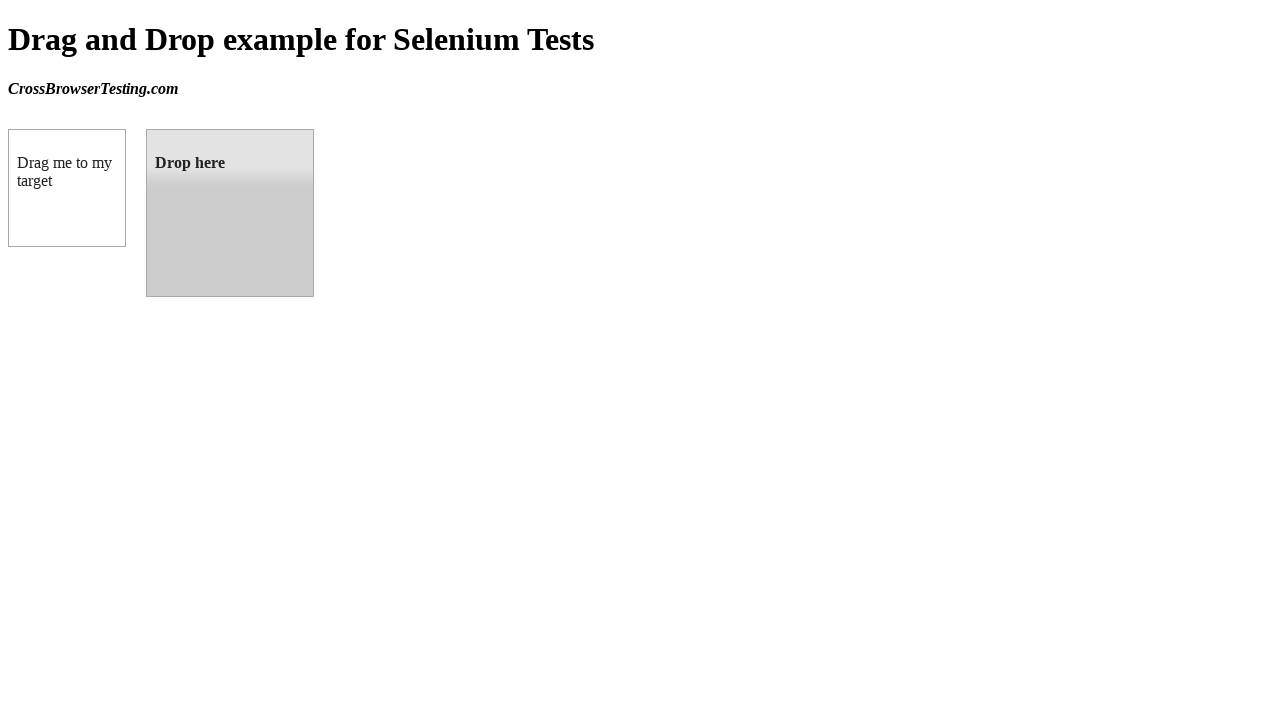

Dragged source element to target element at (230, 213)
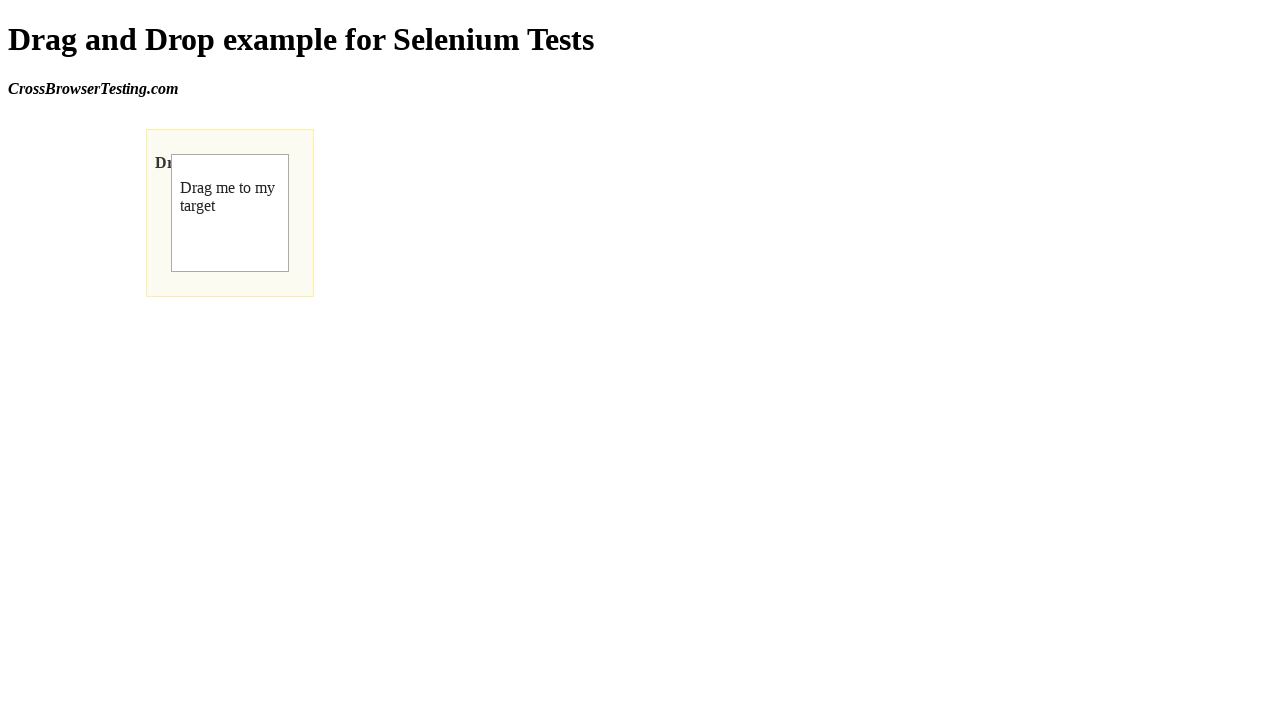

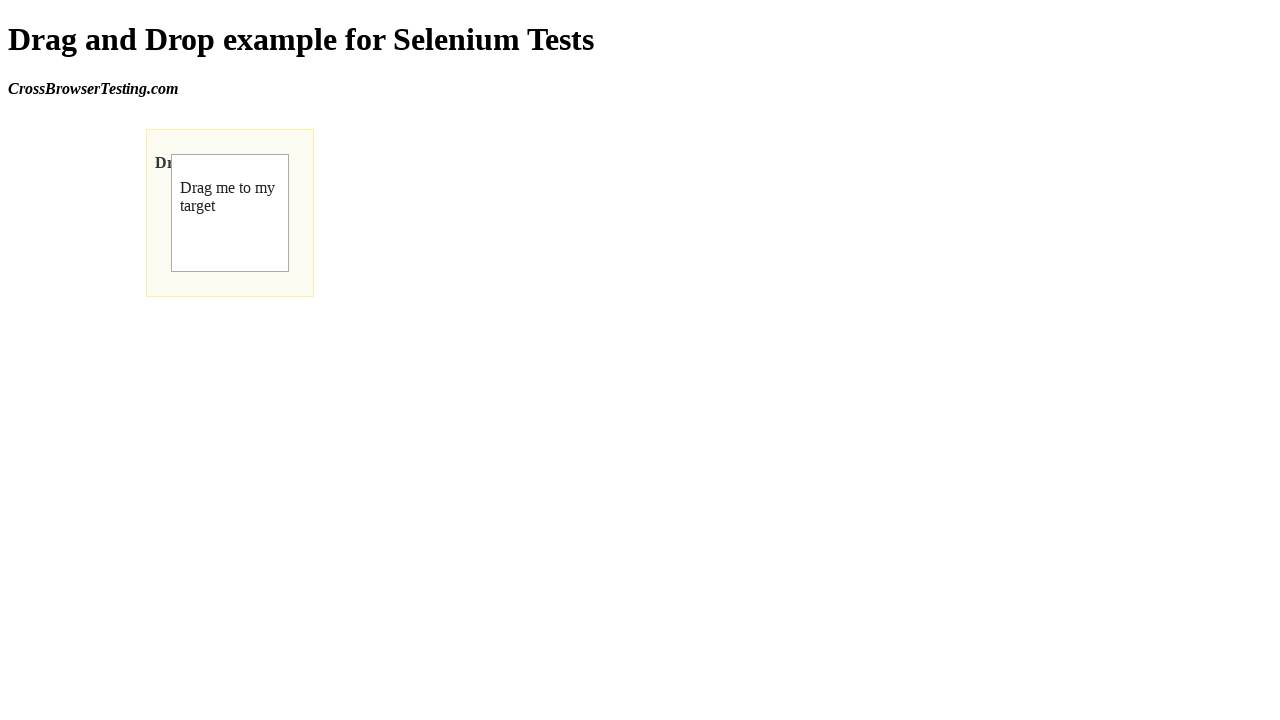